Tests static dropdown selection functionality by selecting options using three different methods: by index, by visible text, and by value on a currency dropdown.

Starting URL: https://rahulshettyacademy.com/dropdownsPractise/

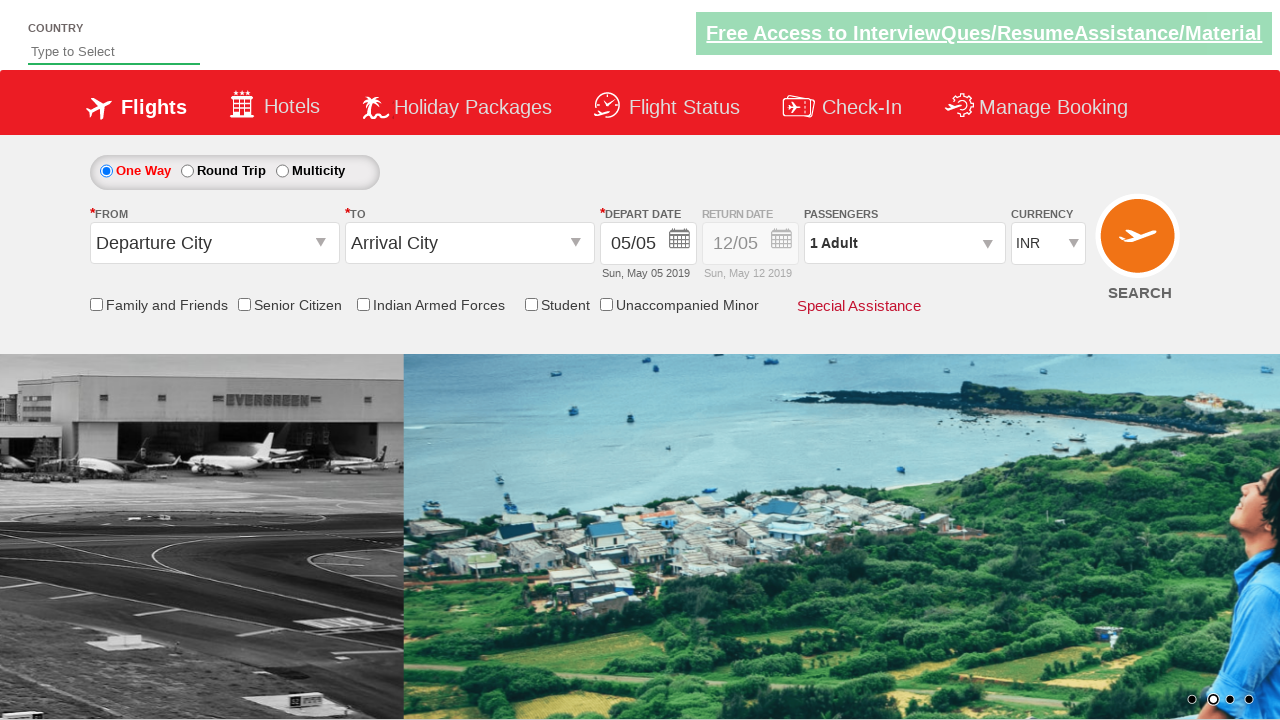

Selected currency dropdown option by index 3 (4th option) on #ctl00_mainContent_DropDownListCurrency
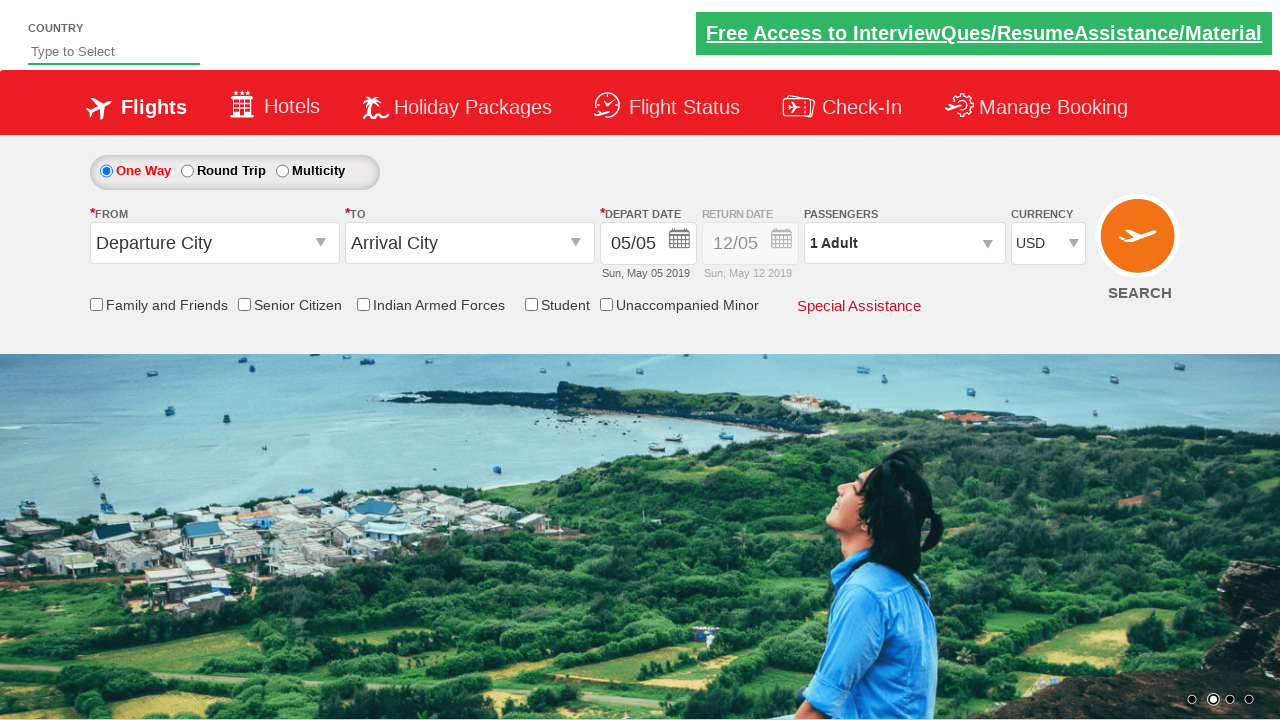

Waited 500ms for dropdown selection to apply
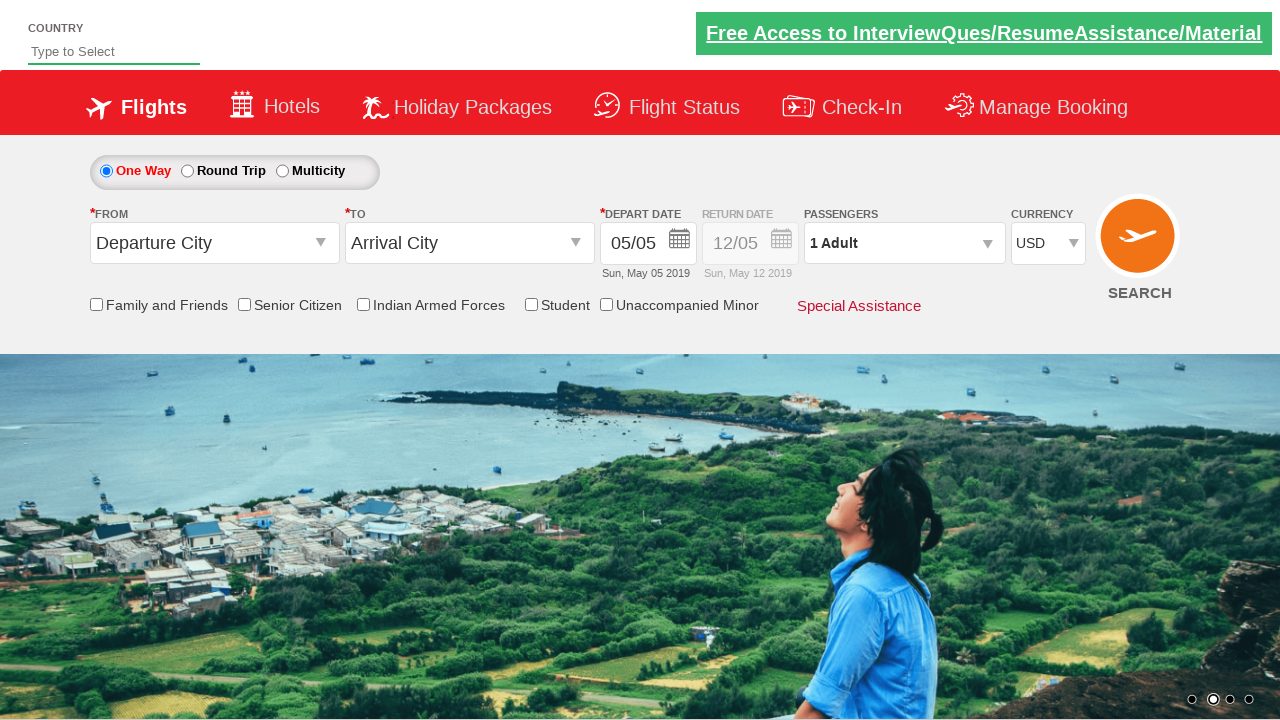

Selected currency dropdown option by visible text 'AED' on #ctl00_mainContent_DropDownListCurrency
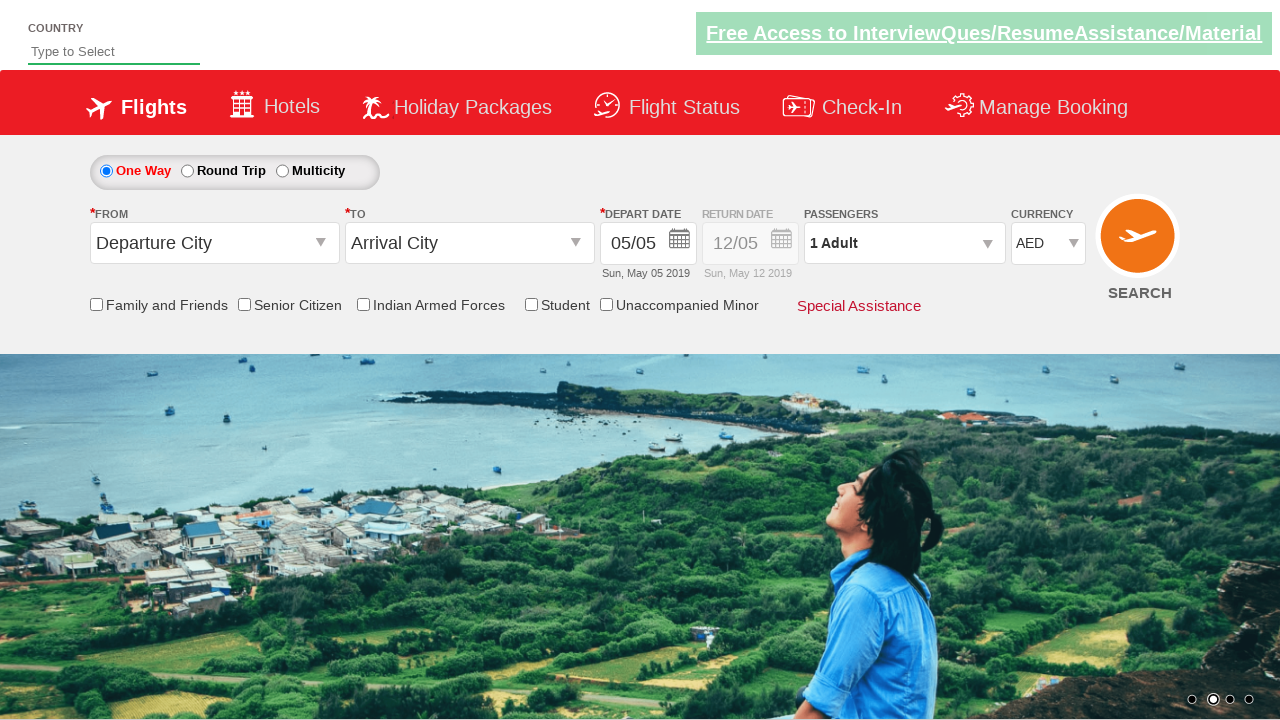

Waited 500ms for dropdown selection to apply
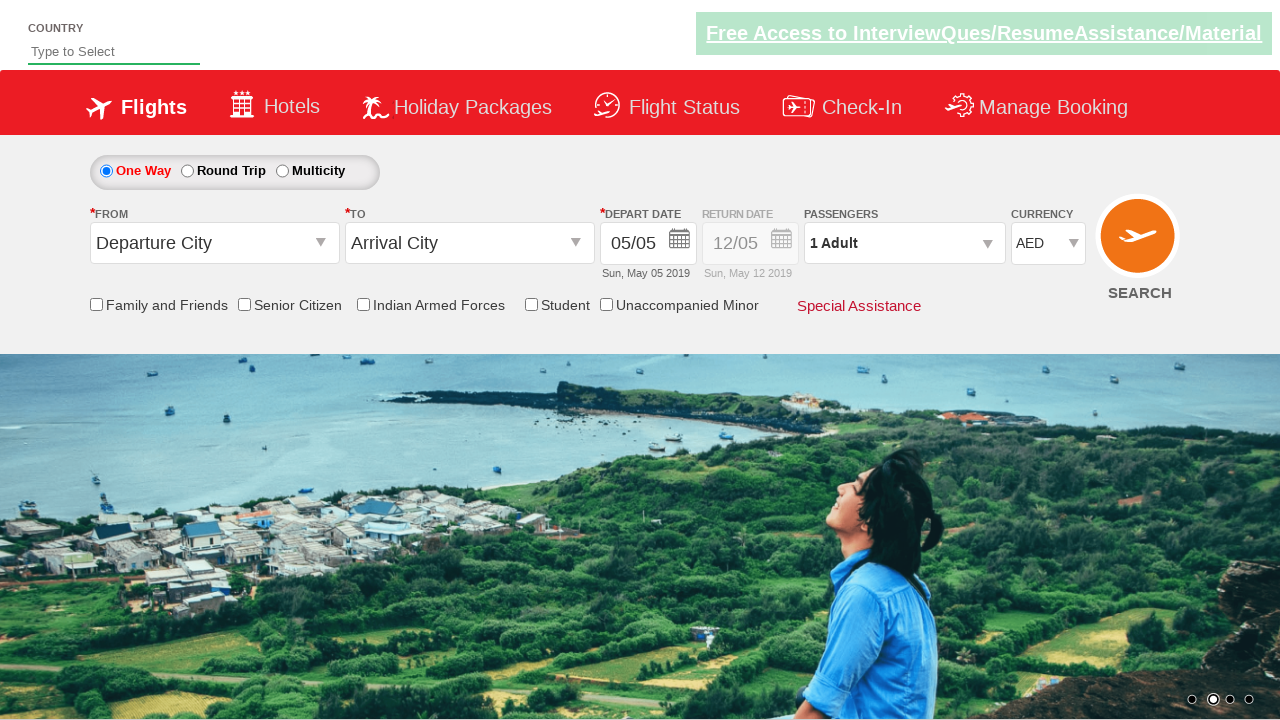

Selected currency dropdown option by value 'INR' on #ctl00_mainContent_DropDownListCurrency
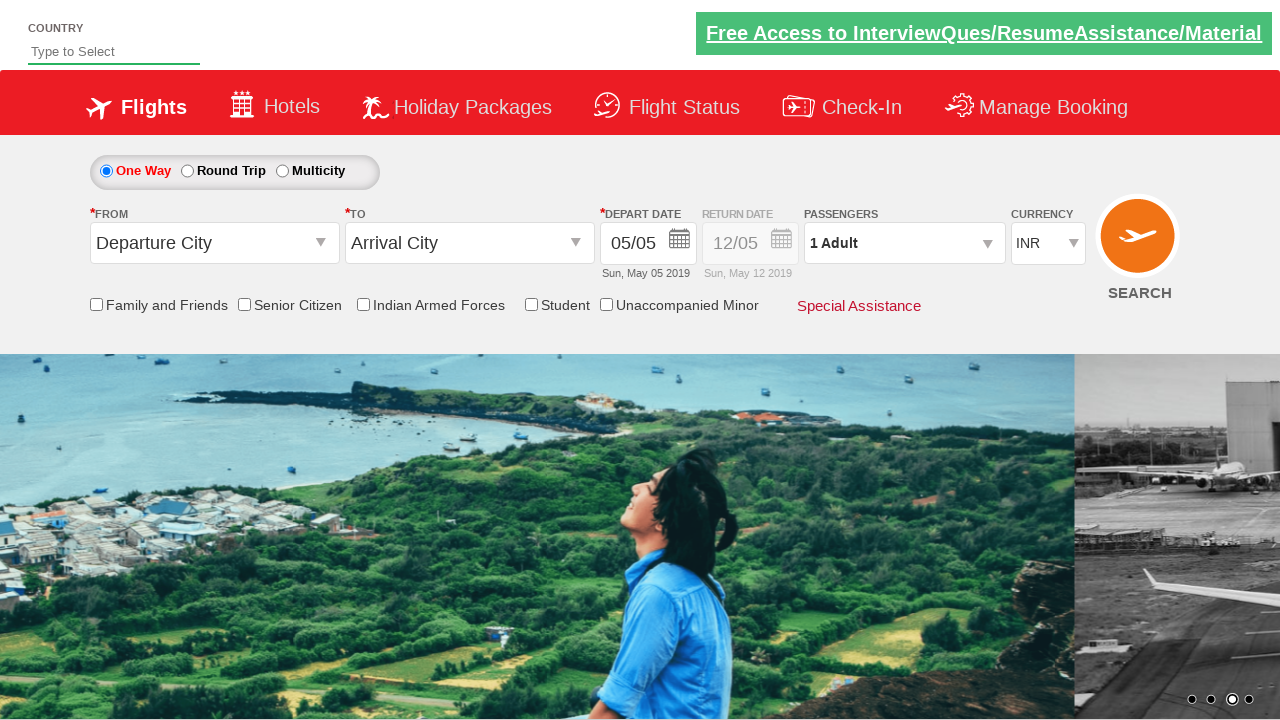

Currency dropdown element confirmed to be present after final selection
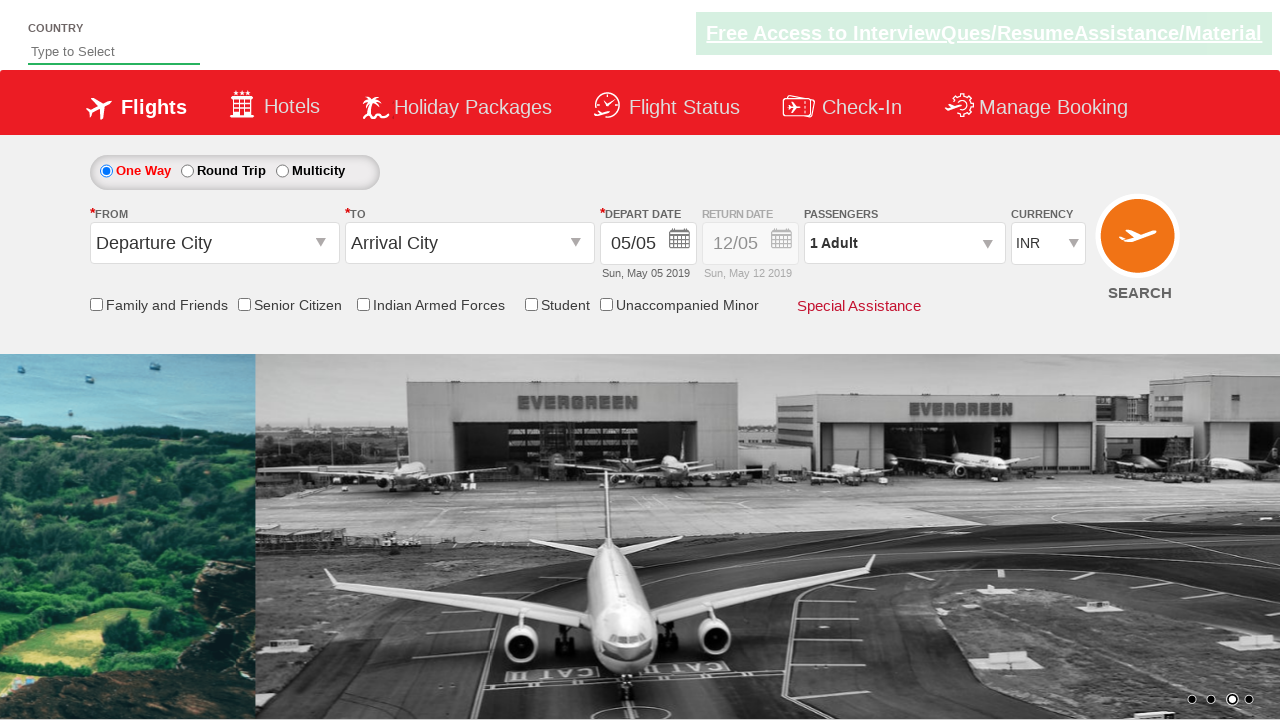

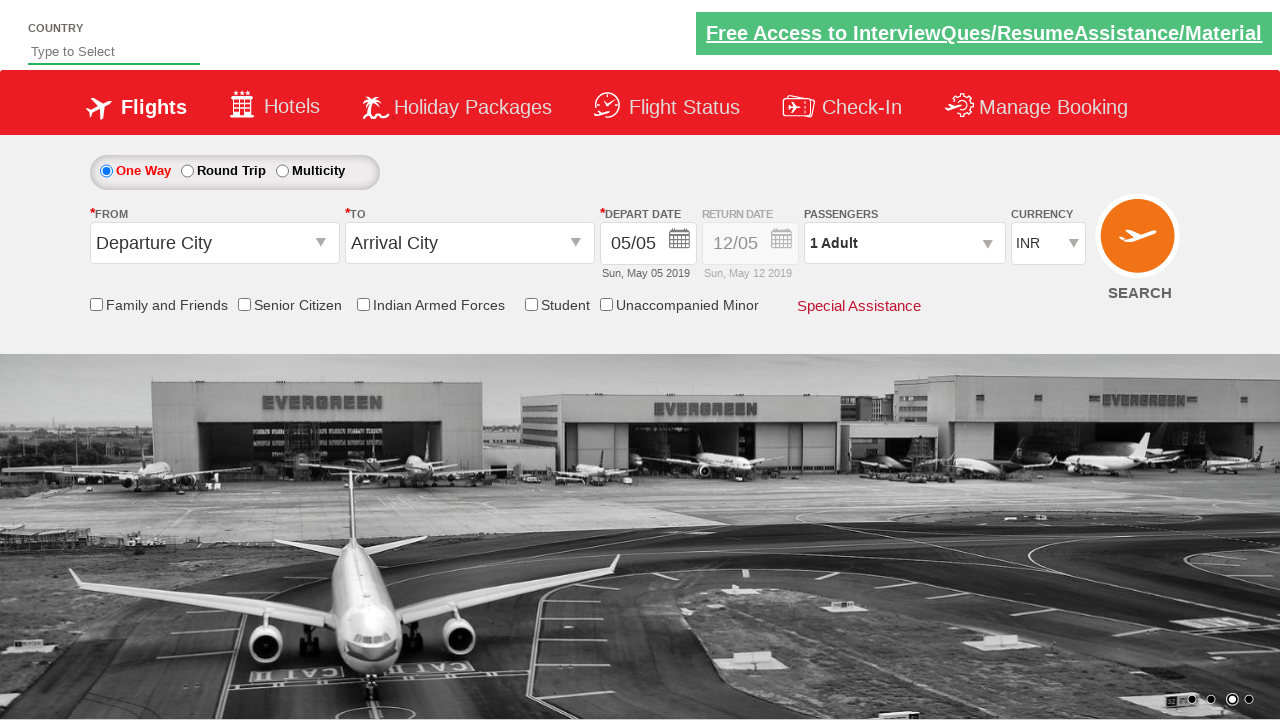